Tests an e-commerce shopping flow by searching for and adding multiple grocery items to cart, applying a promo code at checkout, selecting a country, and completing the order placement process.

Starting URL: https://rahulshettyacademy.com/seleniumPractise/#/

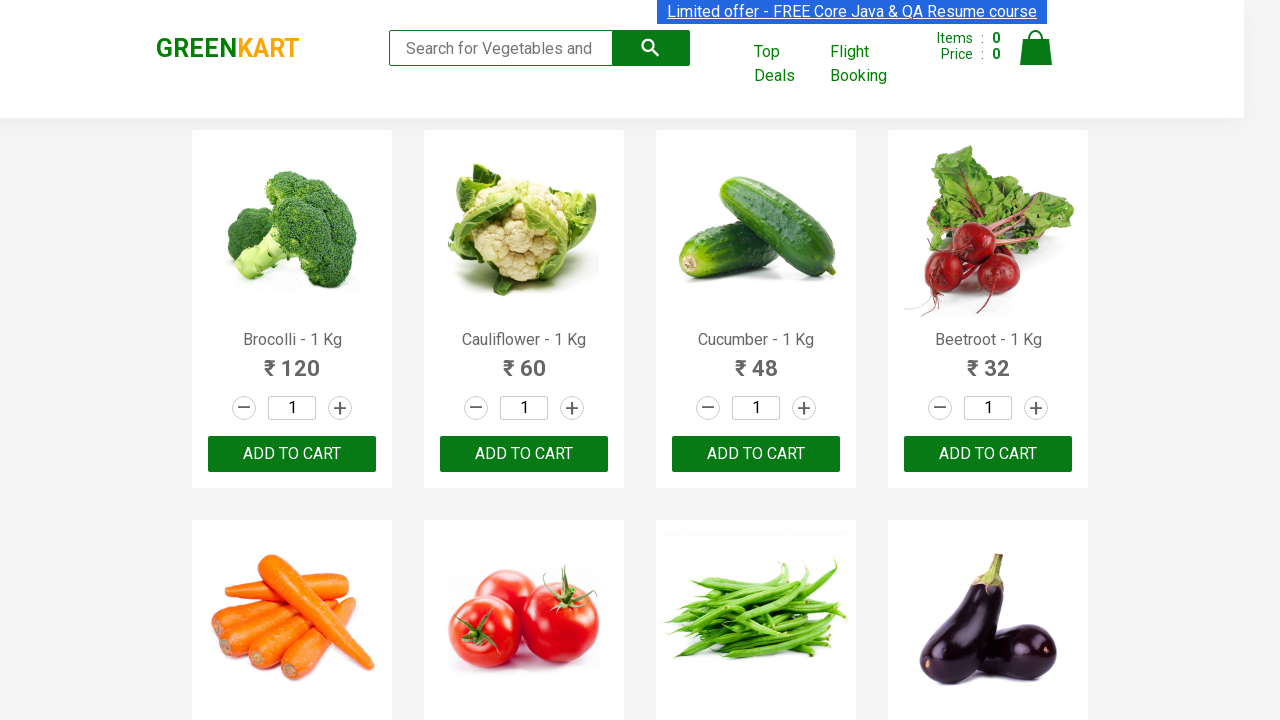

Filled search box with 'Brocolli' on input.search-keyword
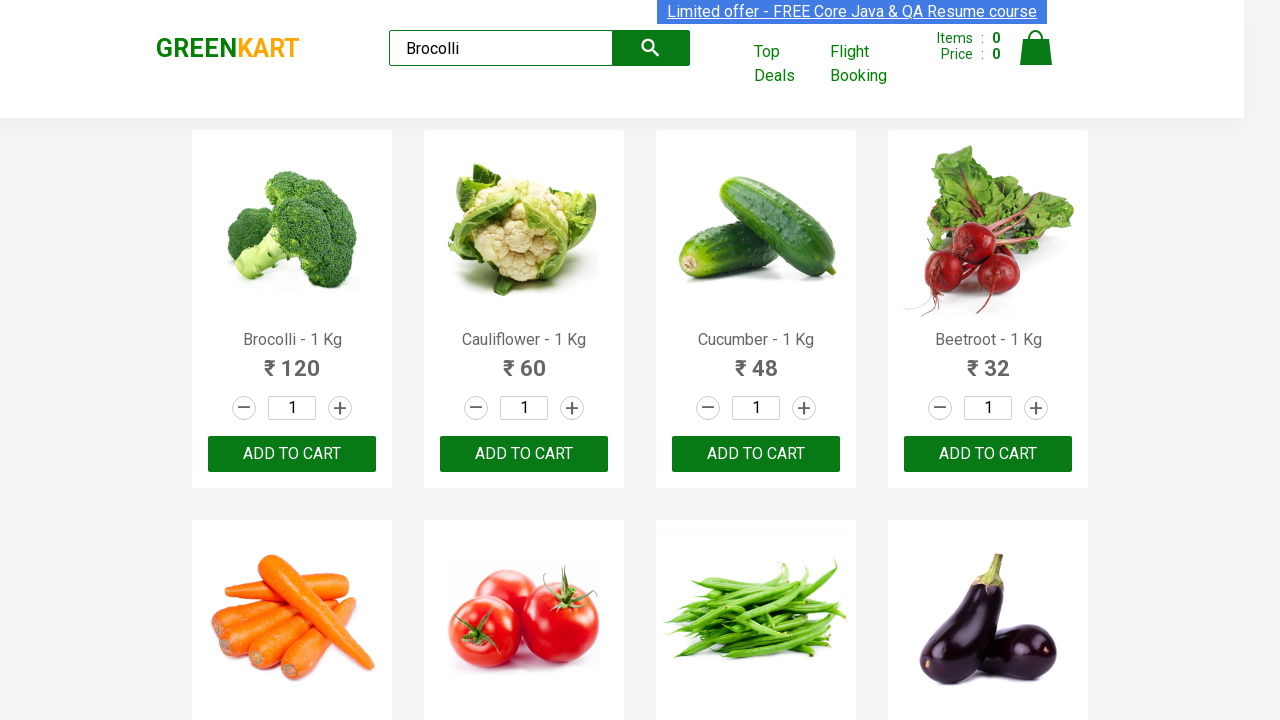

Clicked search button to find 'Brocolli' at (651, 48) on button.search-button
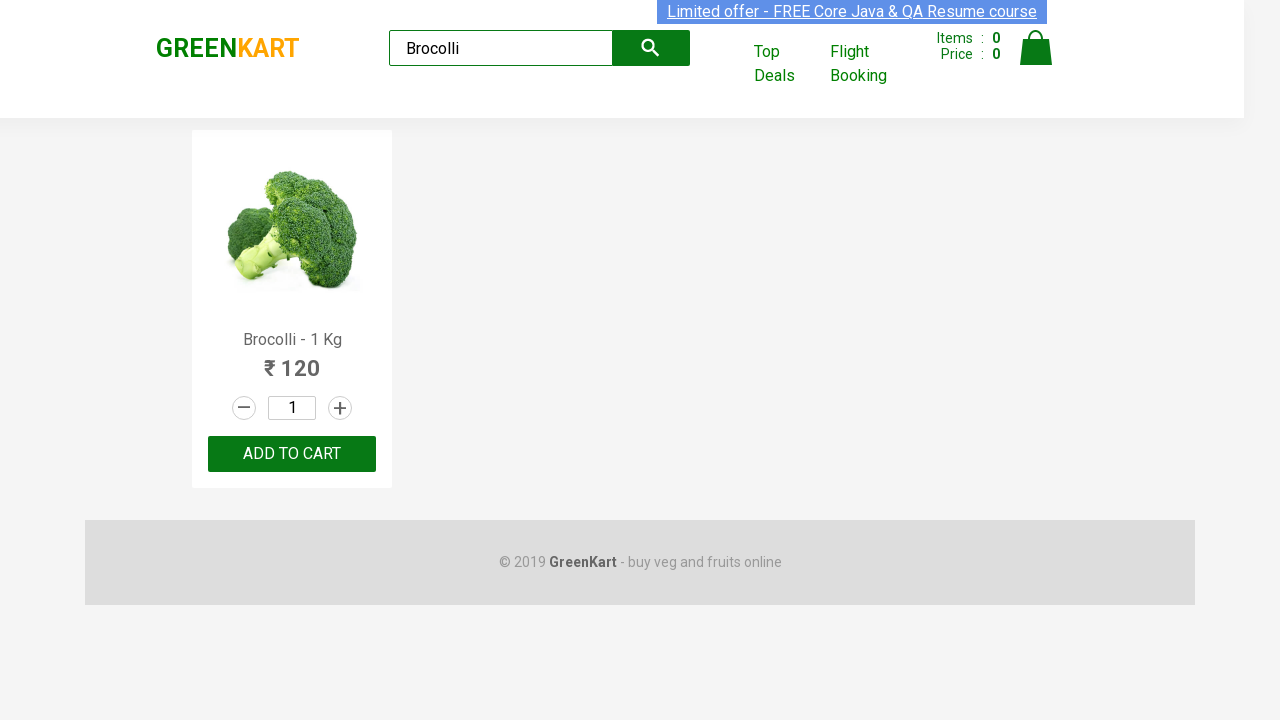

Product action button appeared for 'Brocolli'
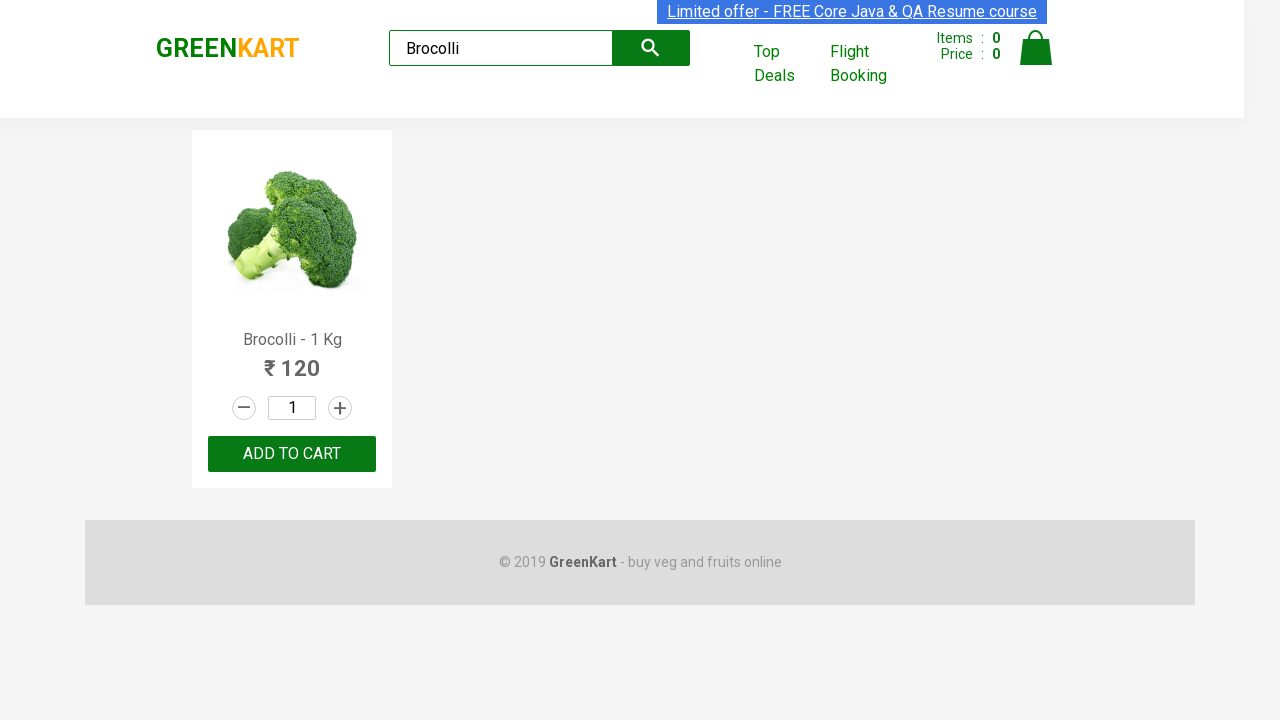

Clicked 'Add to Cart' button for 'Brocolli' at (292, 454) on div.product-action
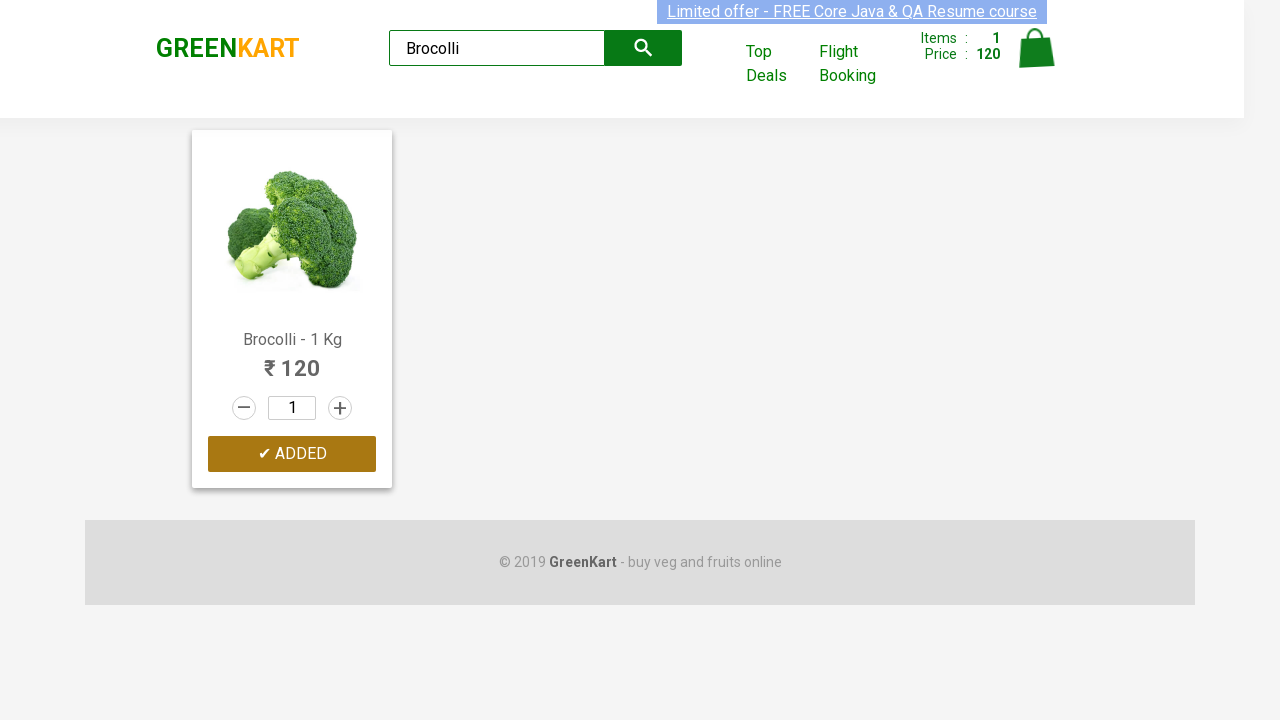

Cleared search box after adding 'Brocolli' on input.search-keyword
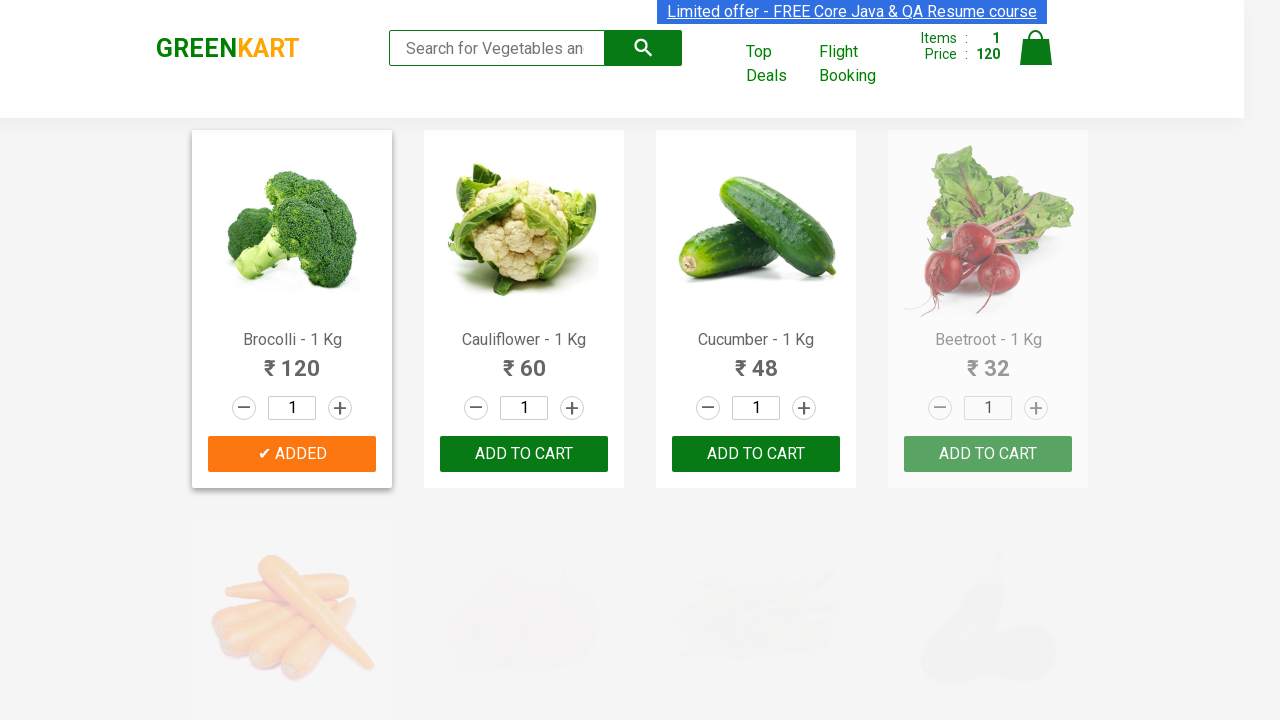

Waited 500ms for page to settle
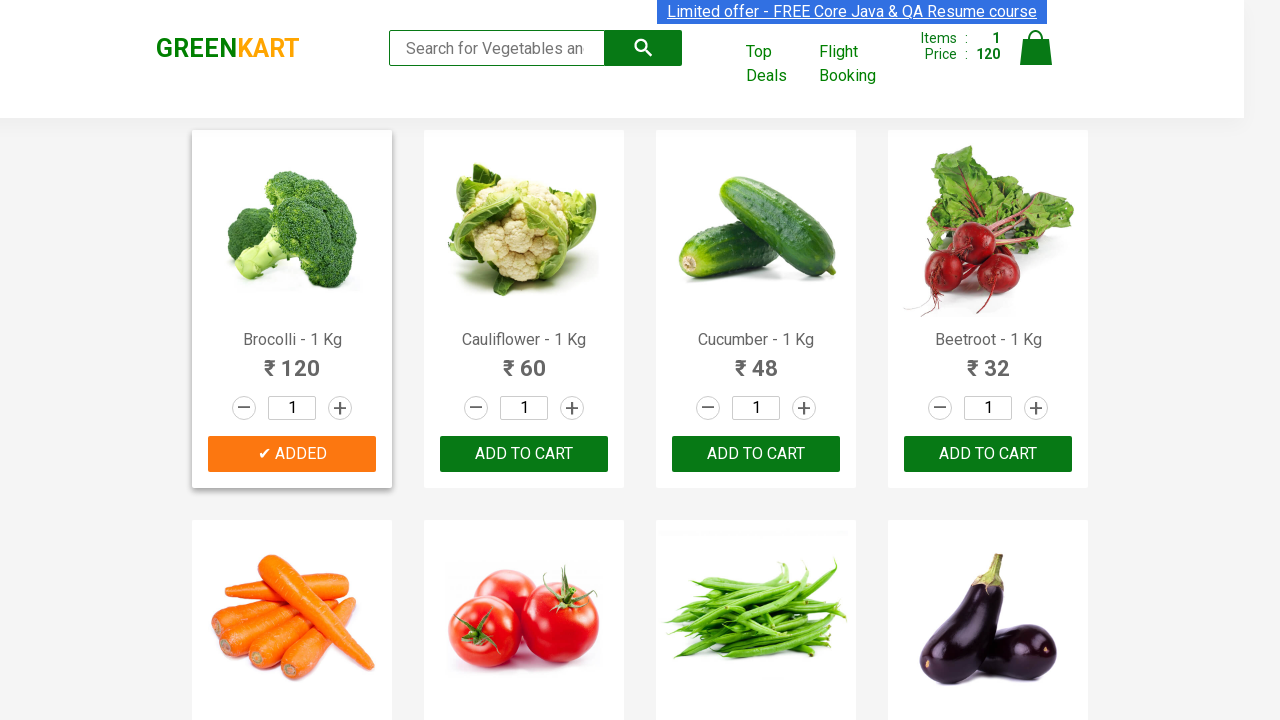

Filled search box with 'Cauliflower' on input.search-keyword
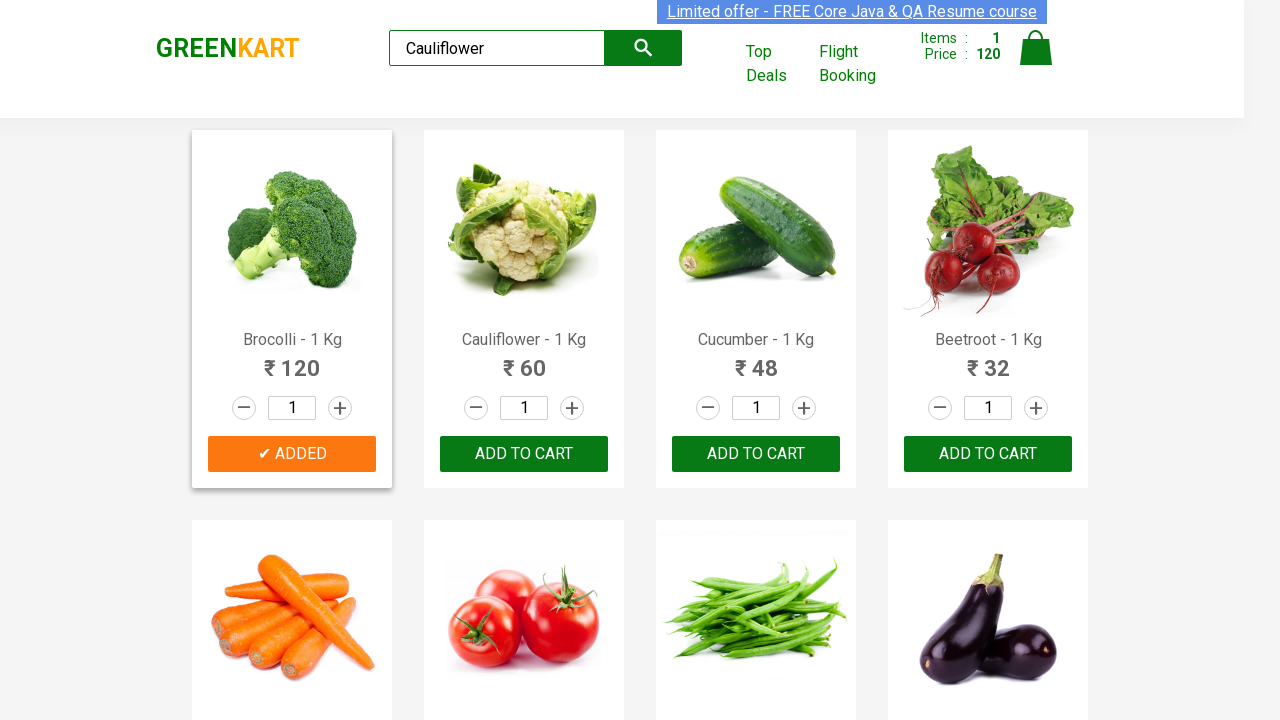

Clicked search button to find 'Cauliflower' at (644, 48) on button.search-button
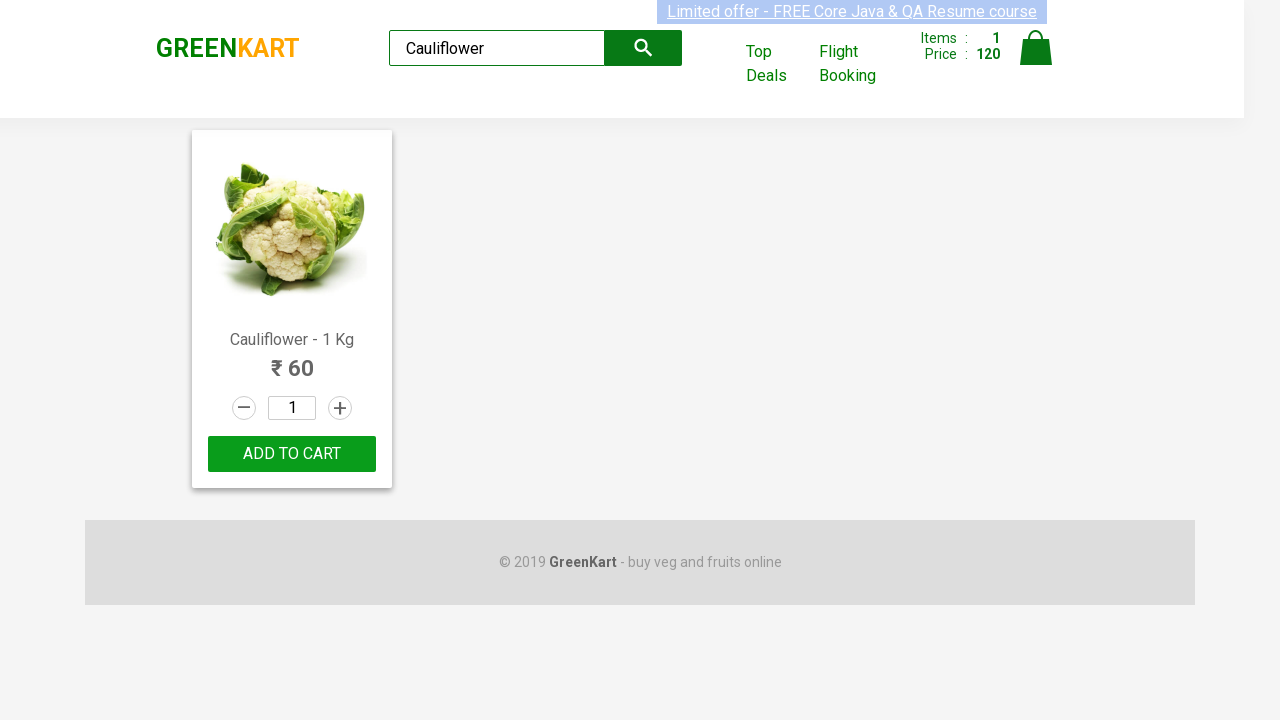

Product action button appeared for 'Cauliflower'
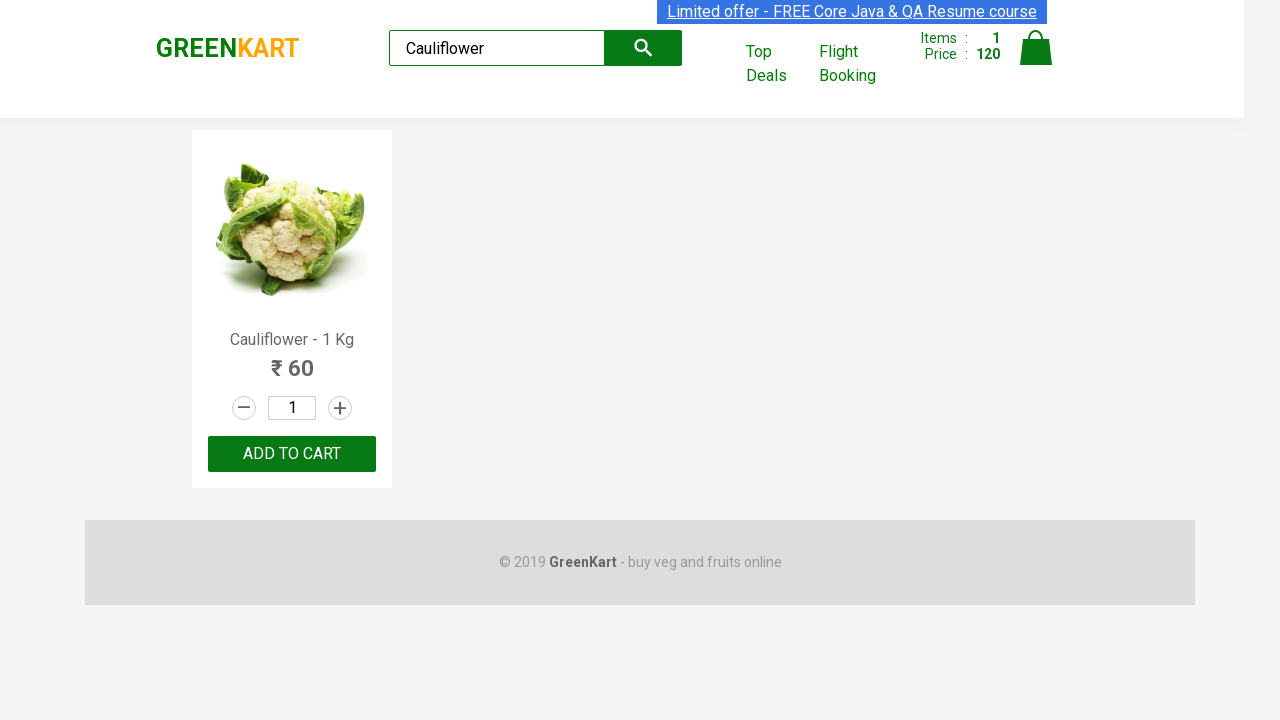

Clicked 'Add to Cart' button for 'Cauliflower' at (292, 454) on div.product-action
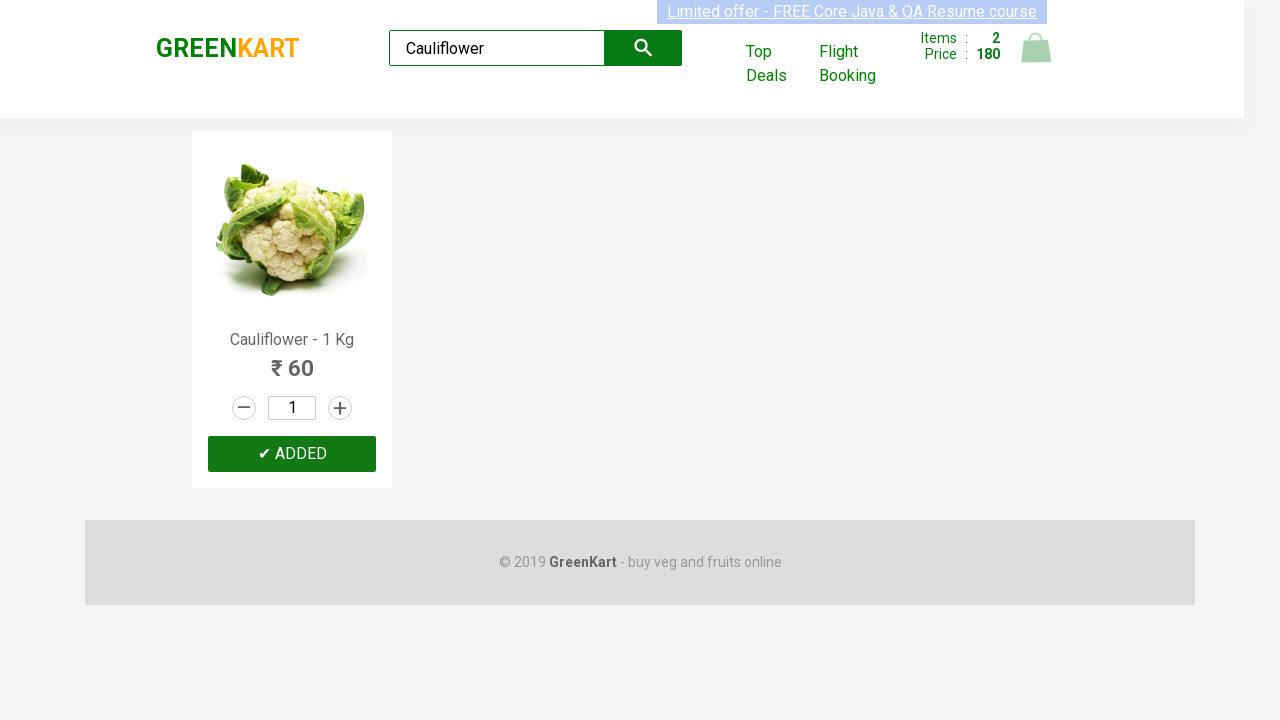

Cleared search box after adding 'Cauliflower' on input.search-keyword
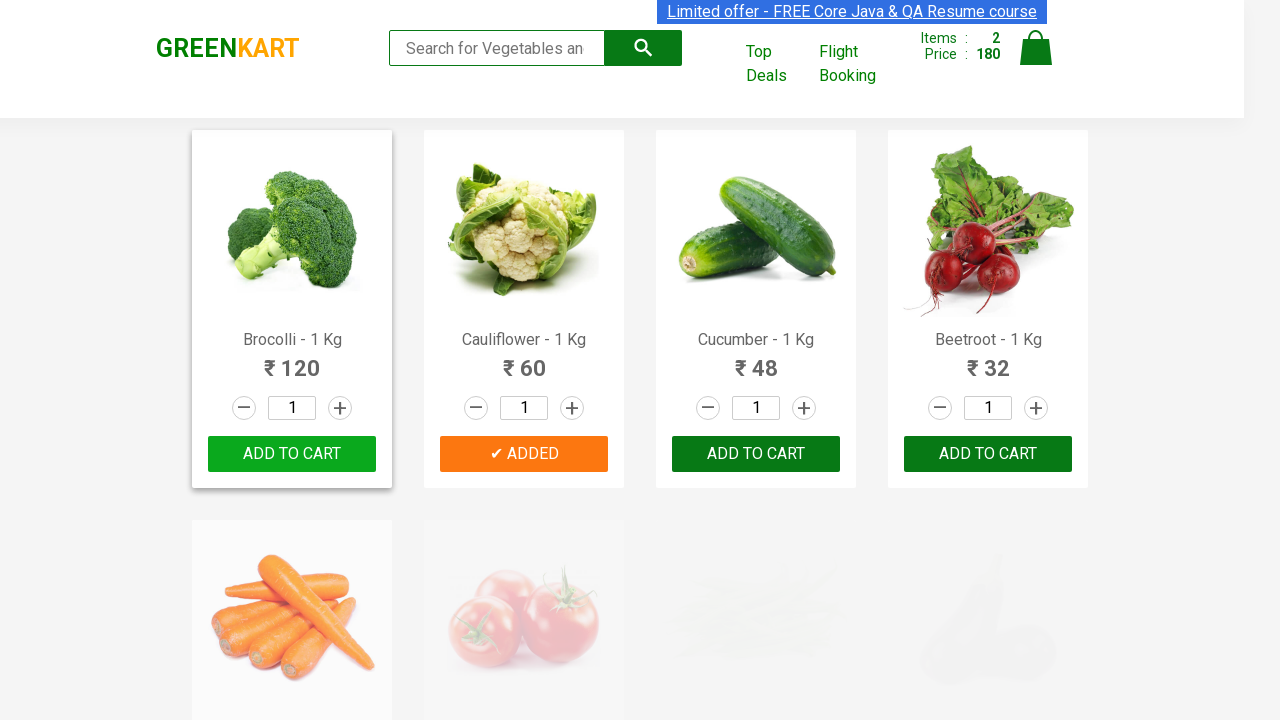

Waited 500ms for page to settle
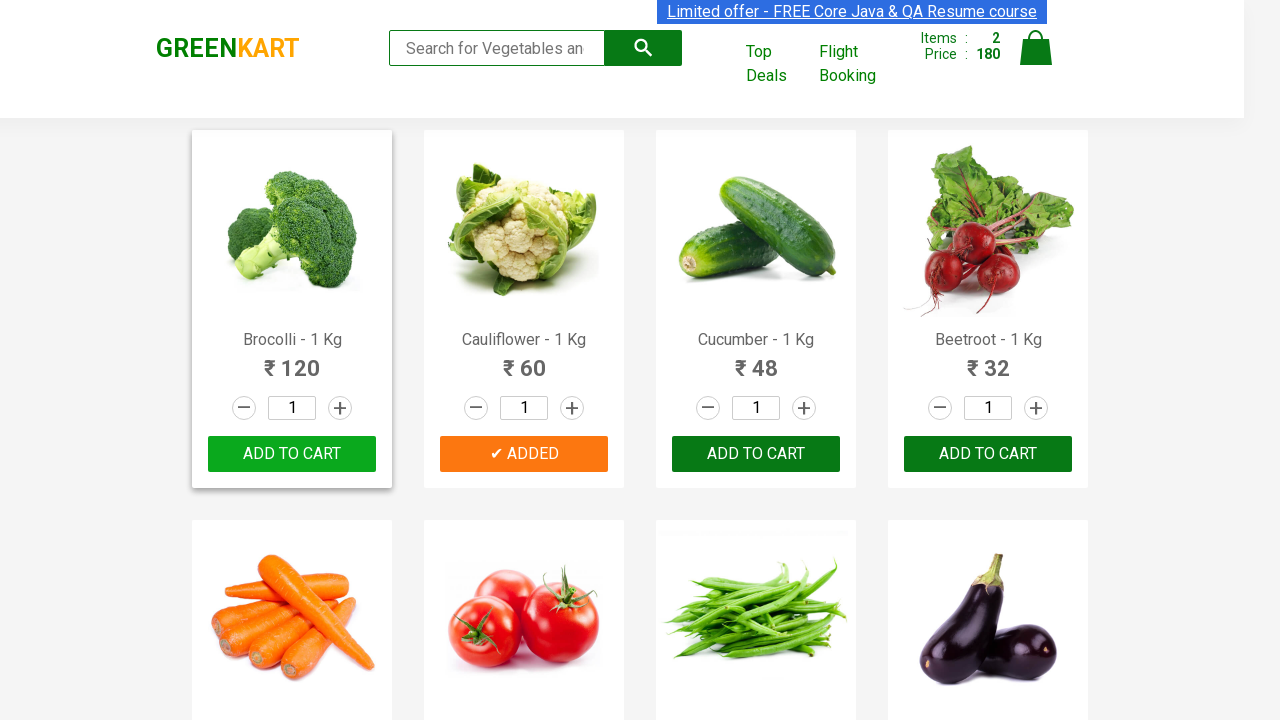

Filled search box with 'Beetroot' on input.search-keyword
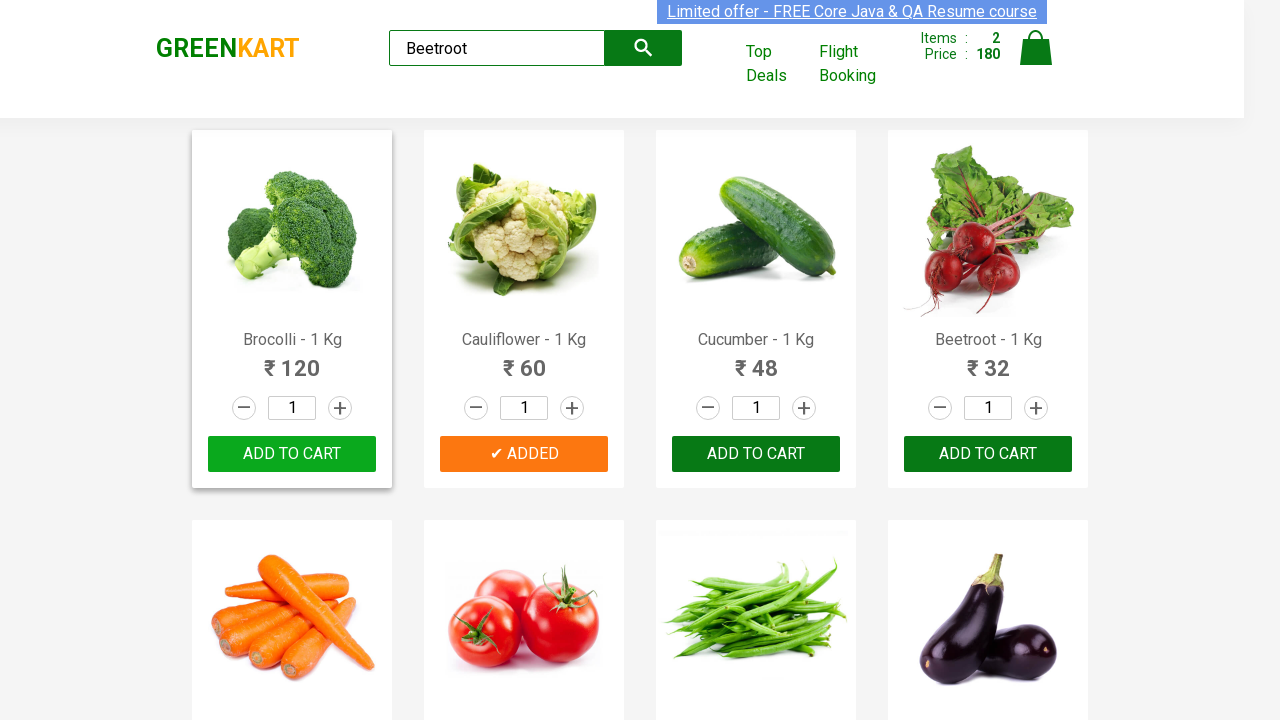

Clicked search button to find 'Beetroot' at (644, 48) on button.search-button
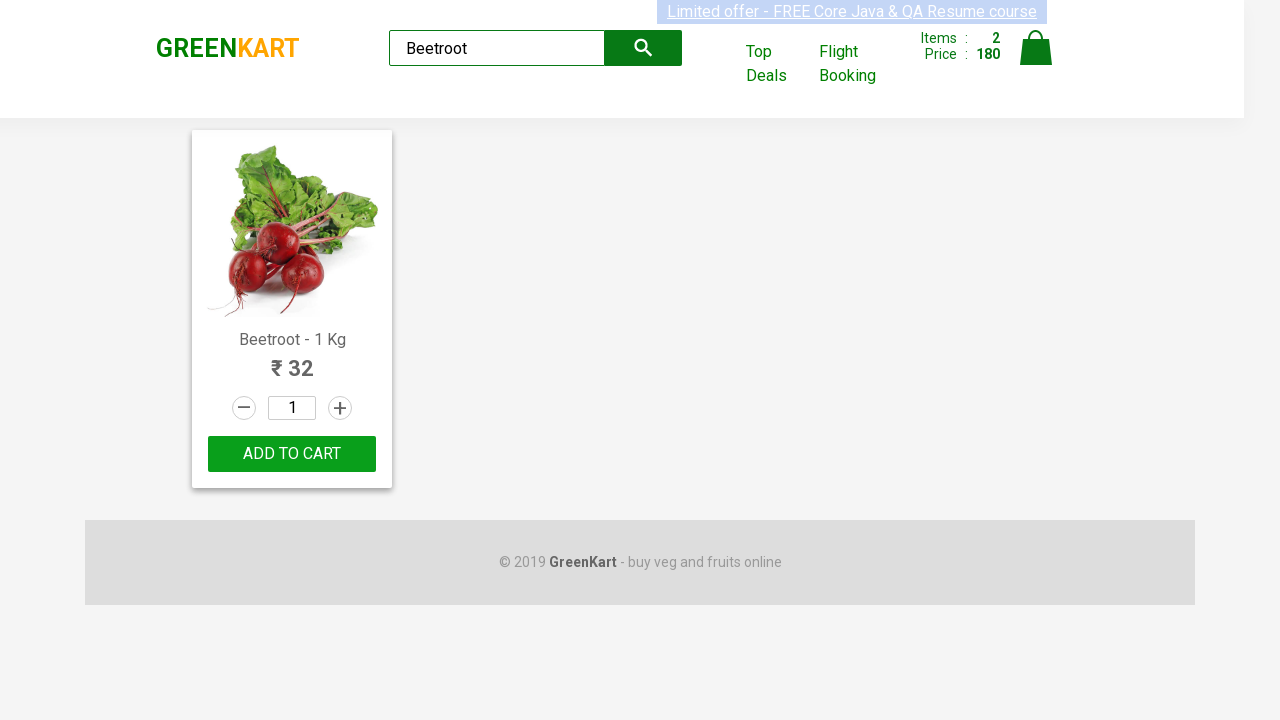

Product action button appeared for 'Beetroot'
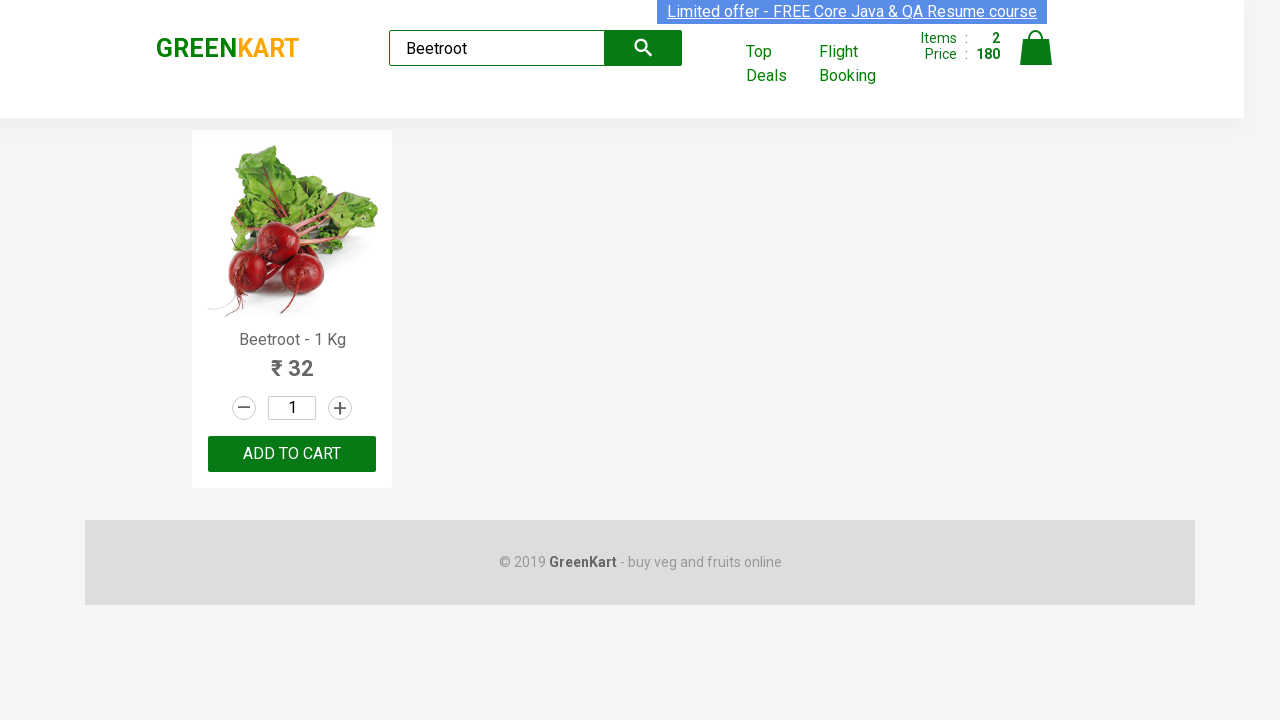

Clicked 'Add to Cart' button for 'Beetroot' at (292, 454) on div.product-action
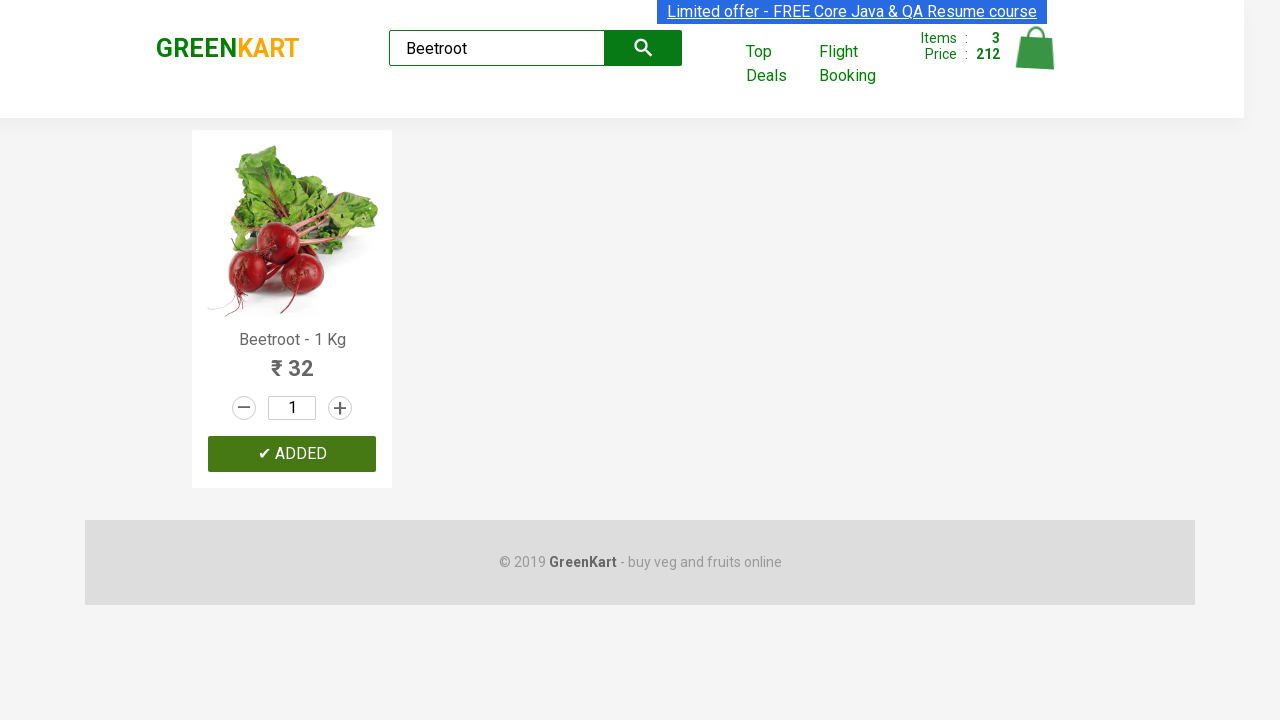

Cleared search box after adding 'Beetroot' on input.search-keyword
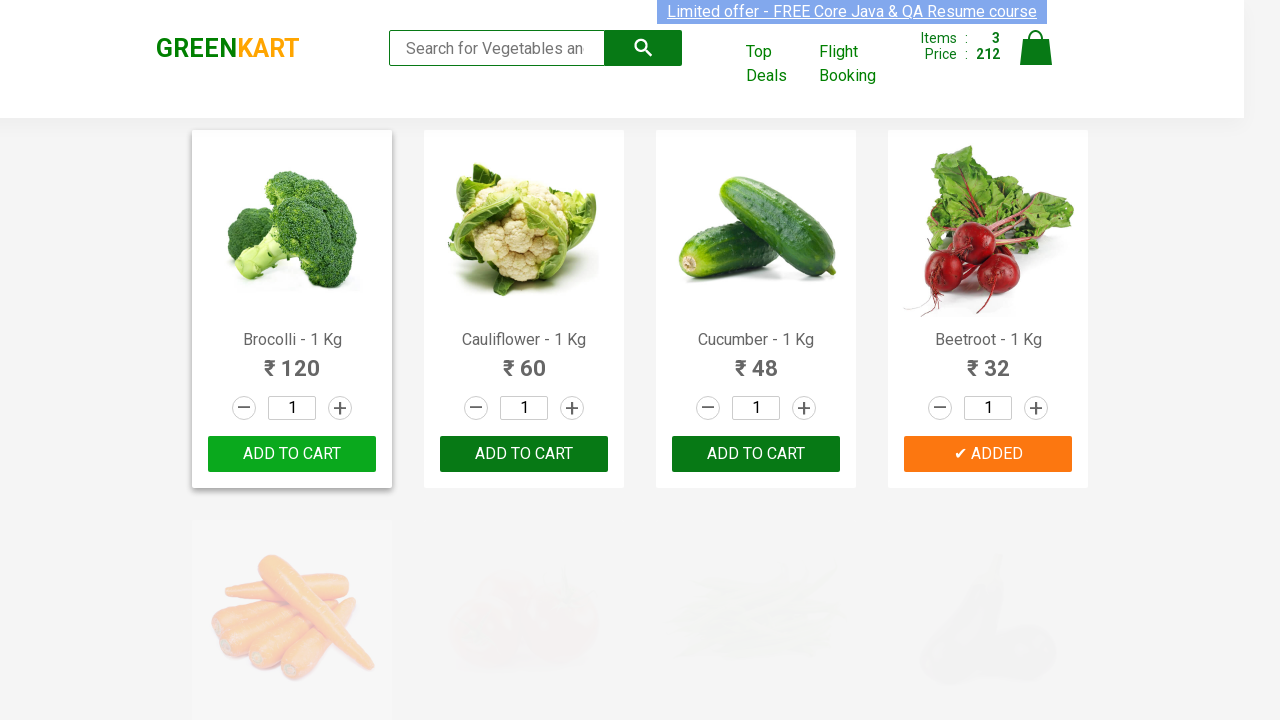

Waited 500ms for page to settle
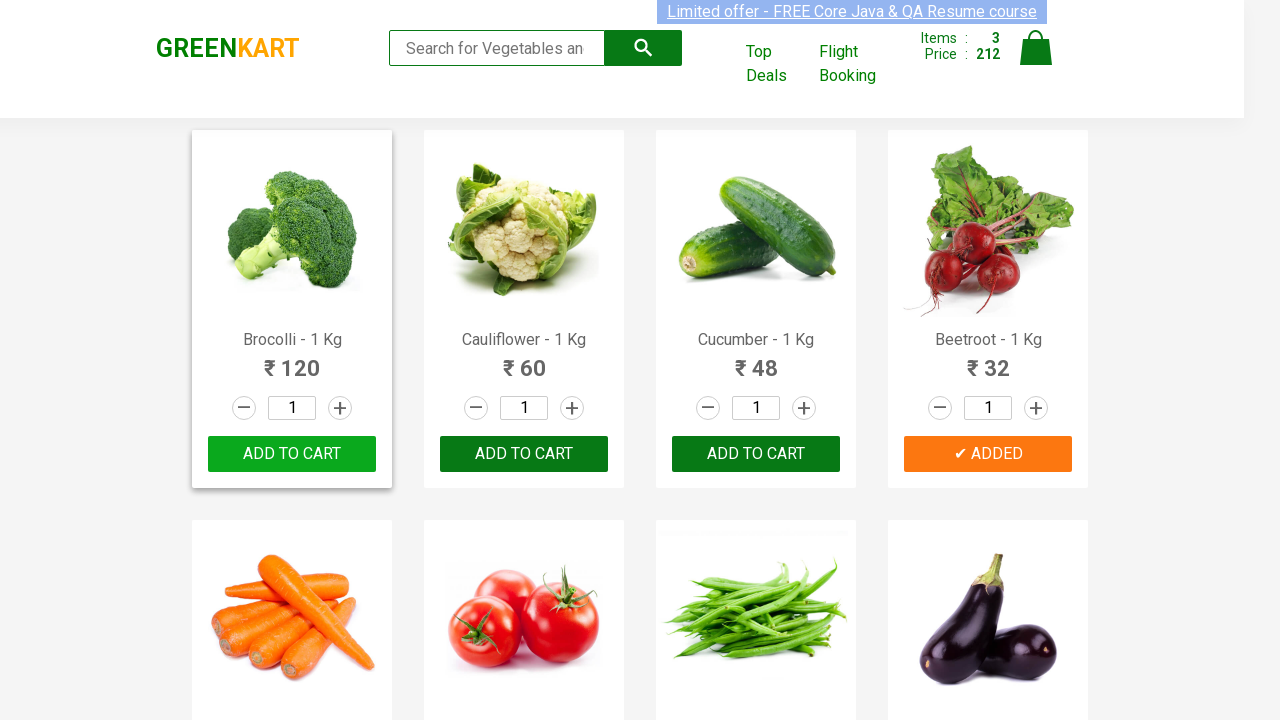

Filled search box with 'Mango' on input.search-keyword
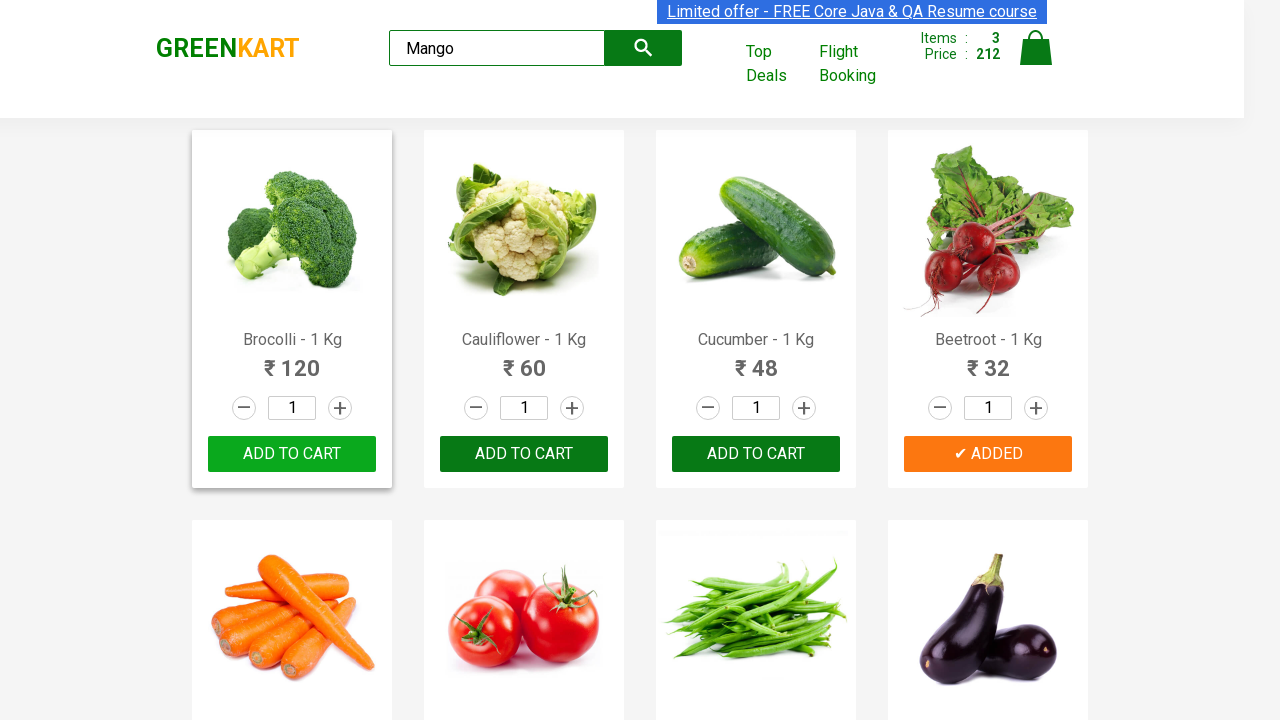

Clicked search button to find 'Mango' at (644, 48) on button.search-button
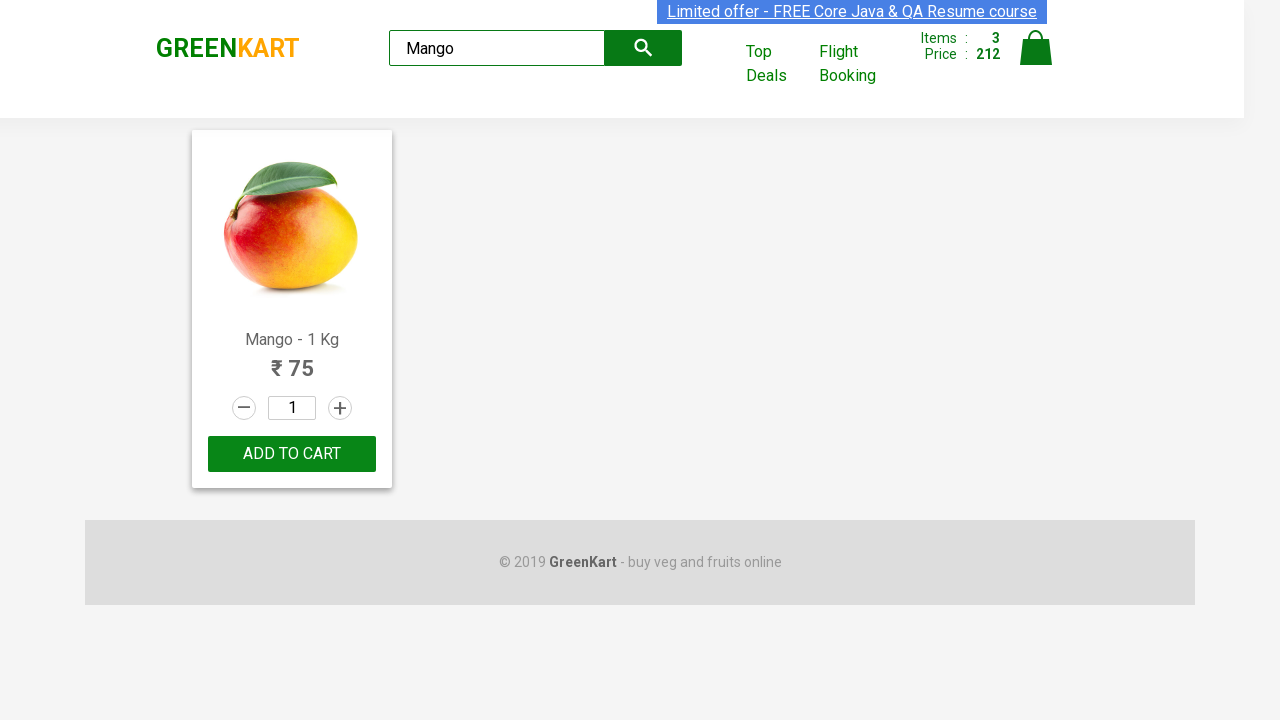

Product action button appeared for 'Mango'
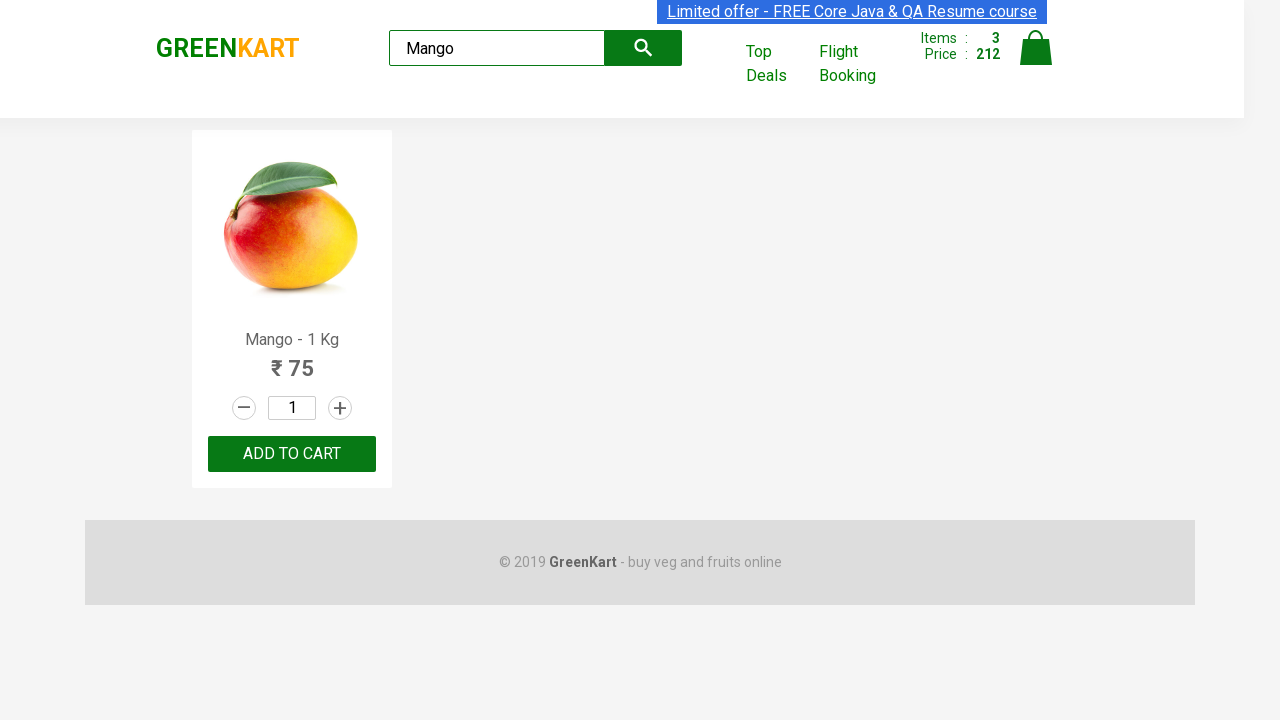

Clicked 'Add to Cart' button for 'Mango' at (292, 454) on div.product-action
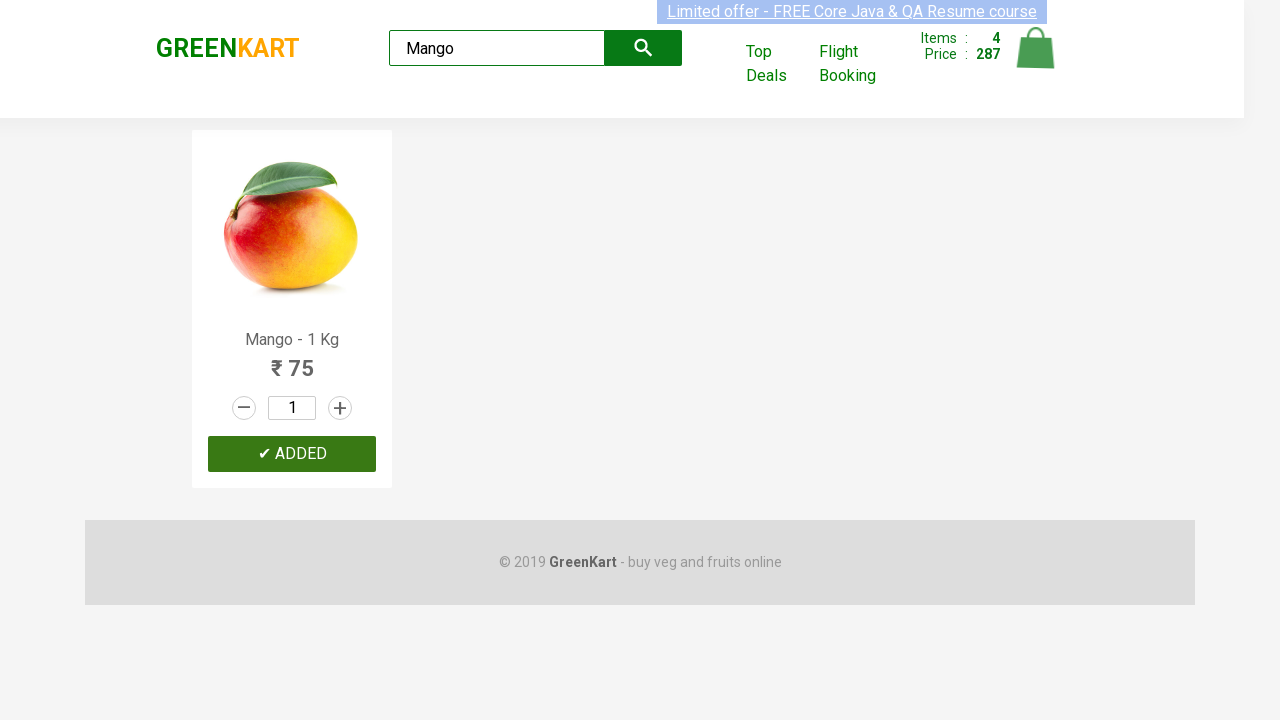

Cleared search box after adding 'Mango' on input.search-keyword
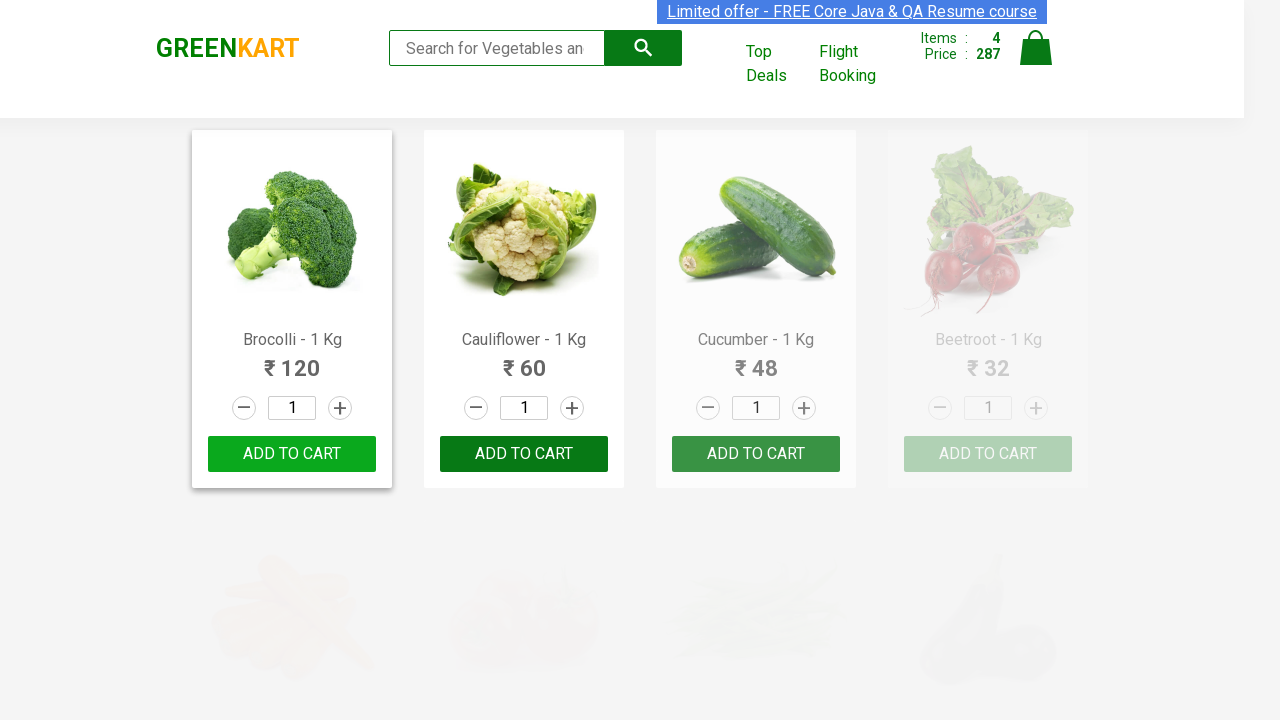

Waited 500ms for page to settle
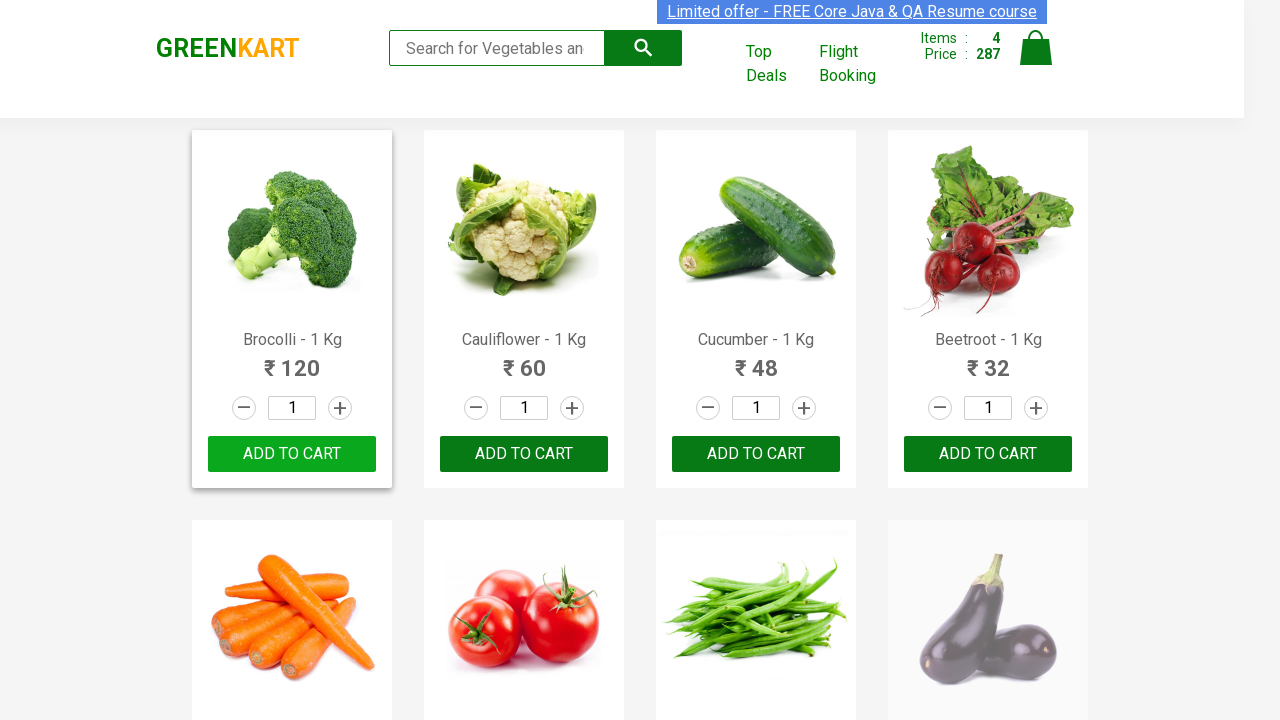

Clicked cart icon to view shopping cart at (1036, 48) on img[alt='Cart']
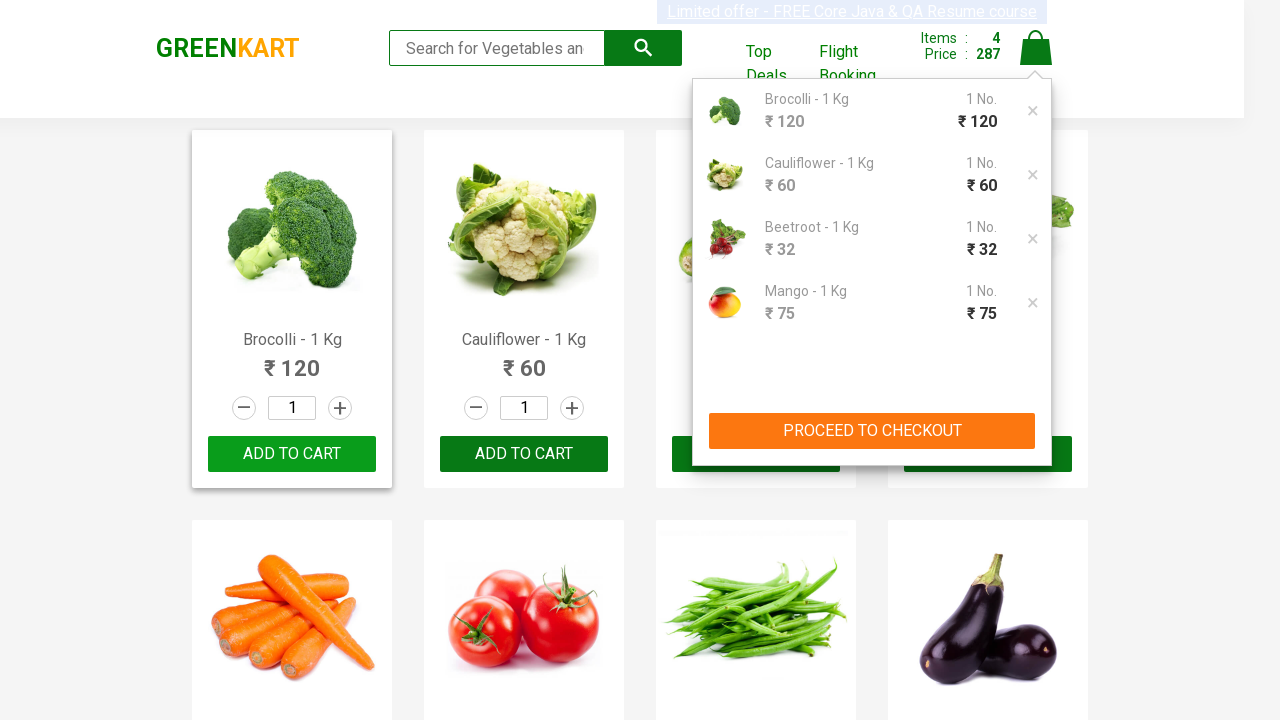

Clicked 'PROCEED TO CHECKOUT' button at (872, 431) on button:text('PROCEED TO CHECKOUT')
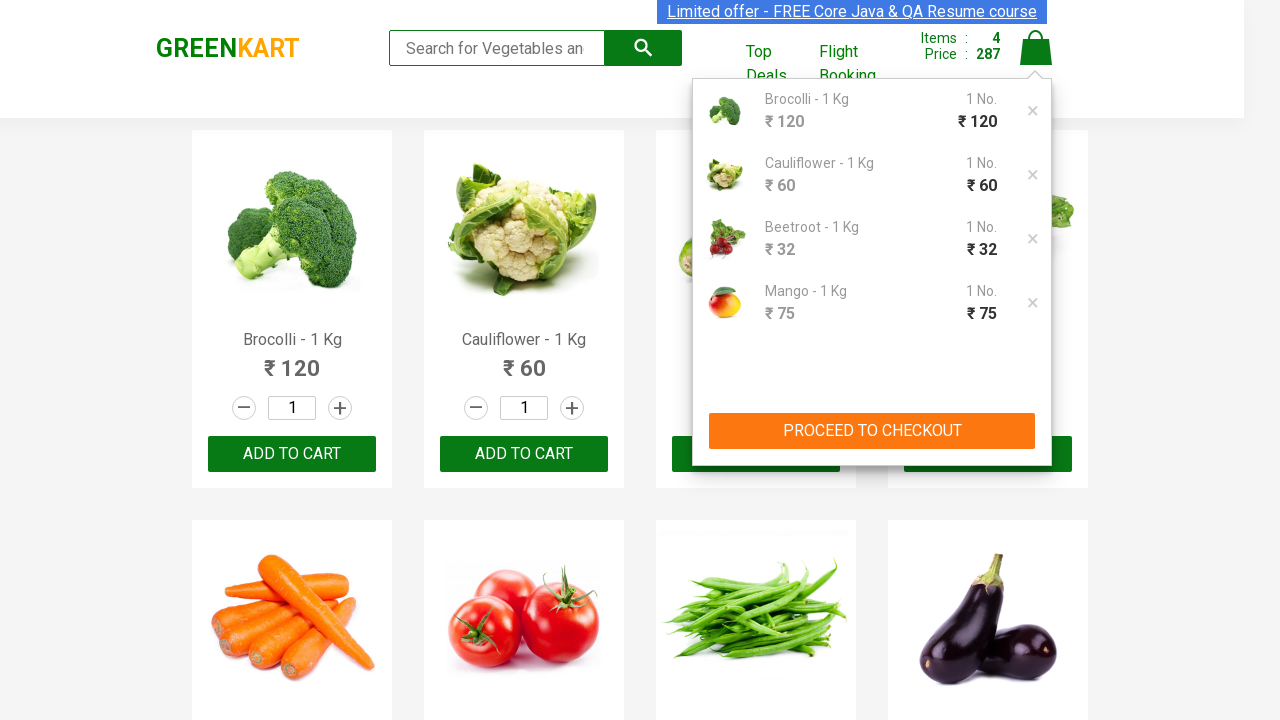

Filled promo code field with 'rahulshettyacademy' on input.promocode
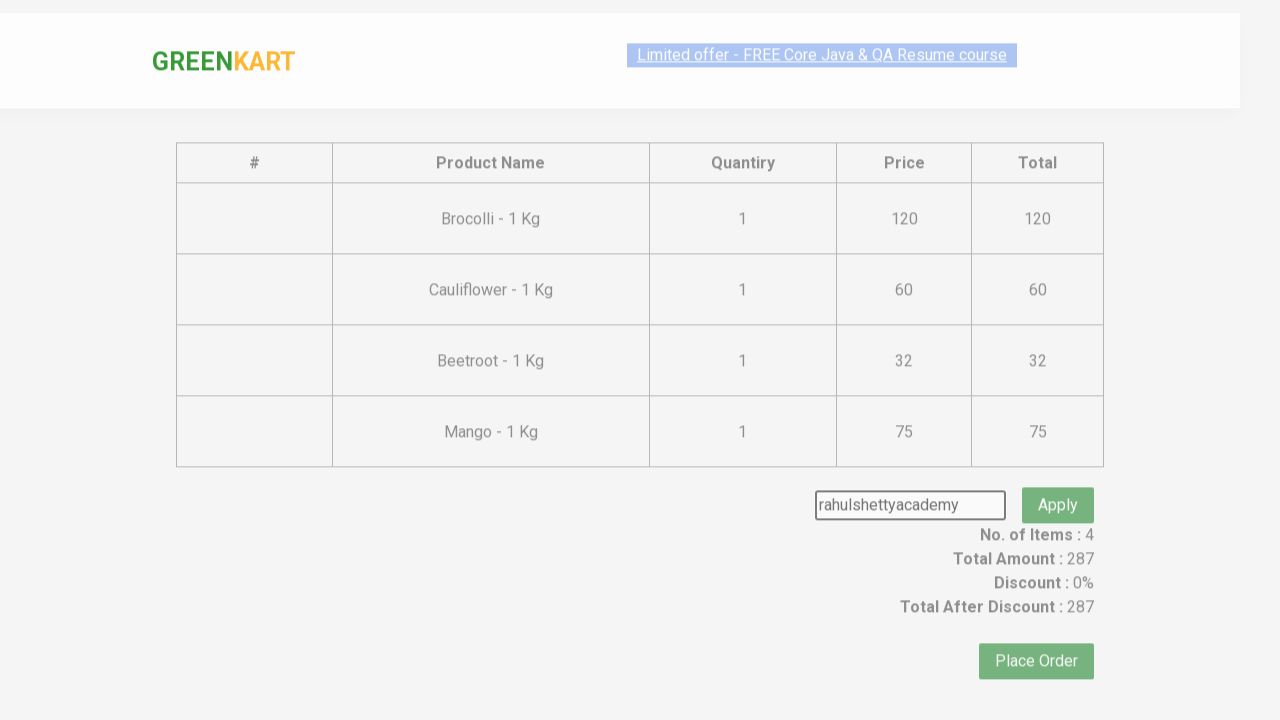

Clicked promo code apply button at (1058, 477) on button.promoBtn
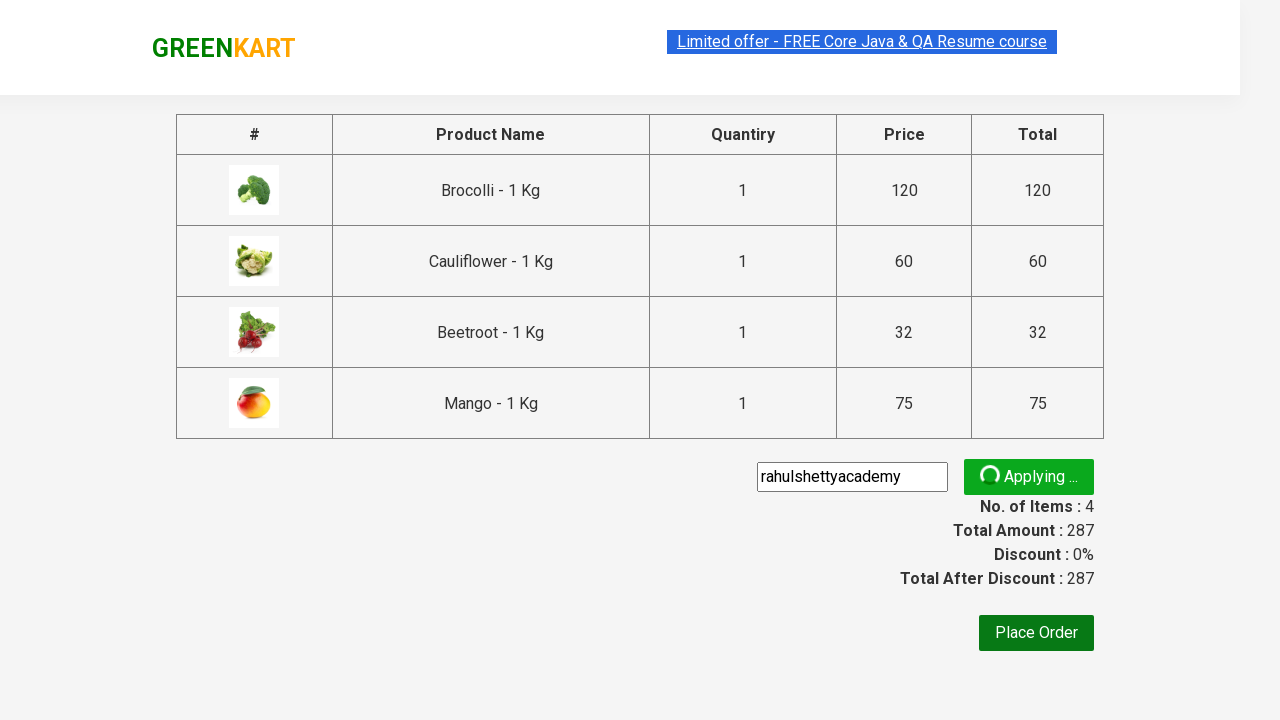

Promo code status message displayed
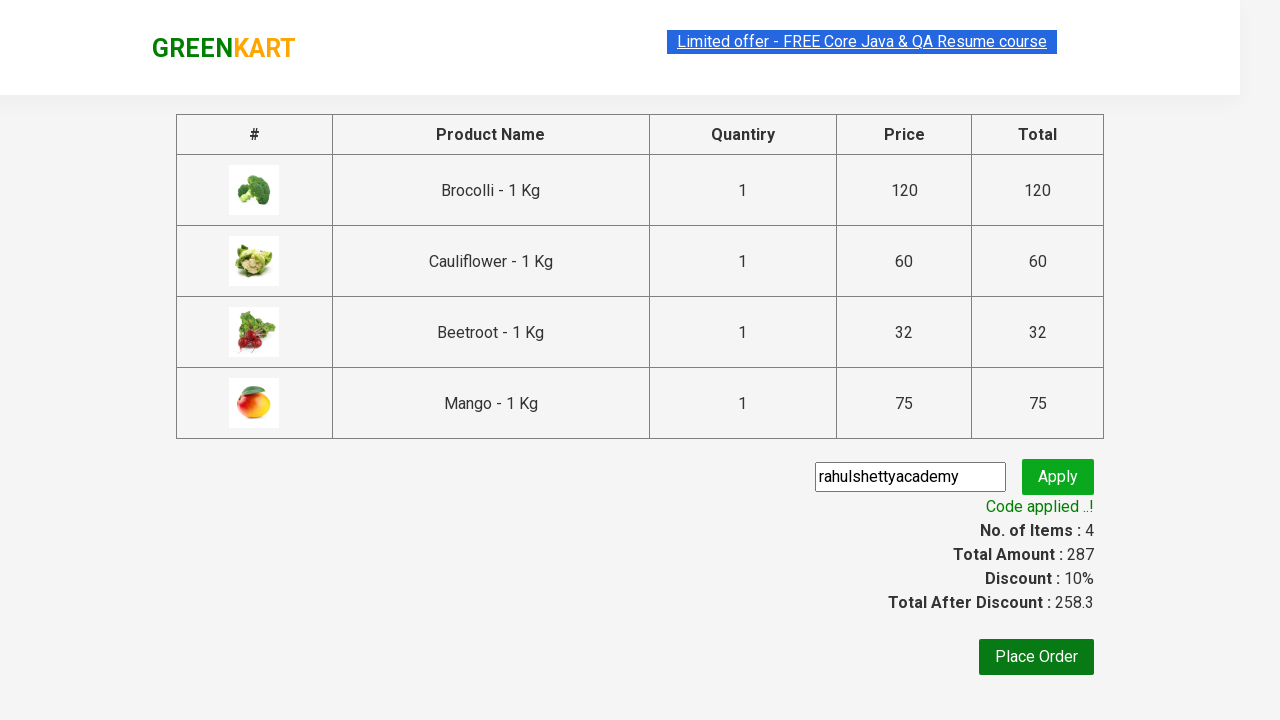

Clicked 'Place Order' button at (1036, 657) on button:text('Place Order')
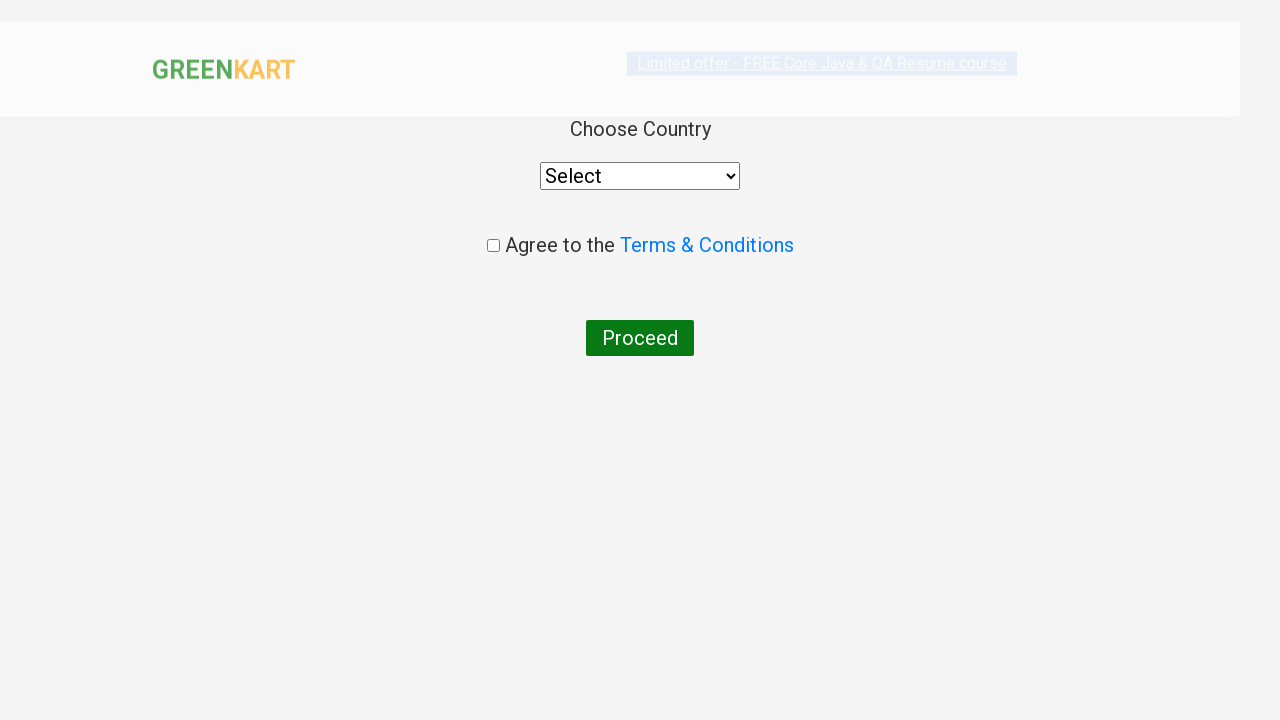

Selected 'India' from country dropdown on select
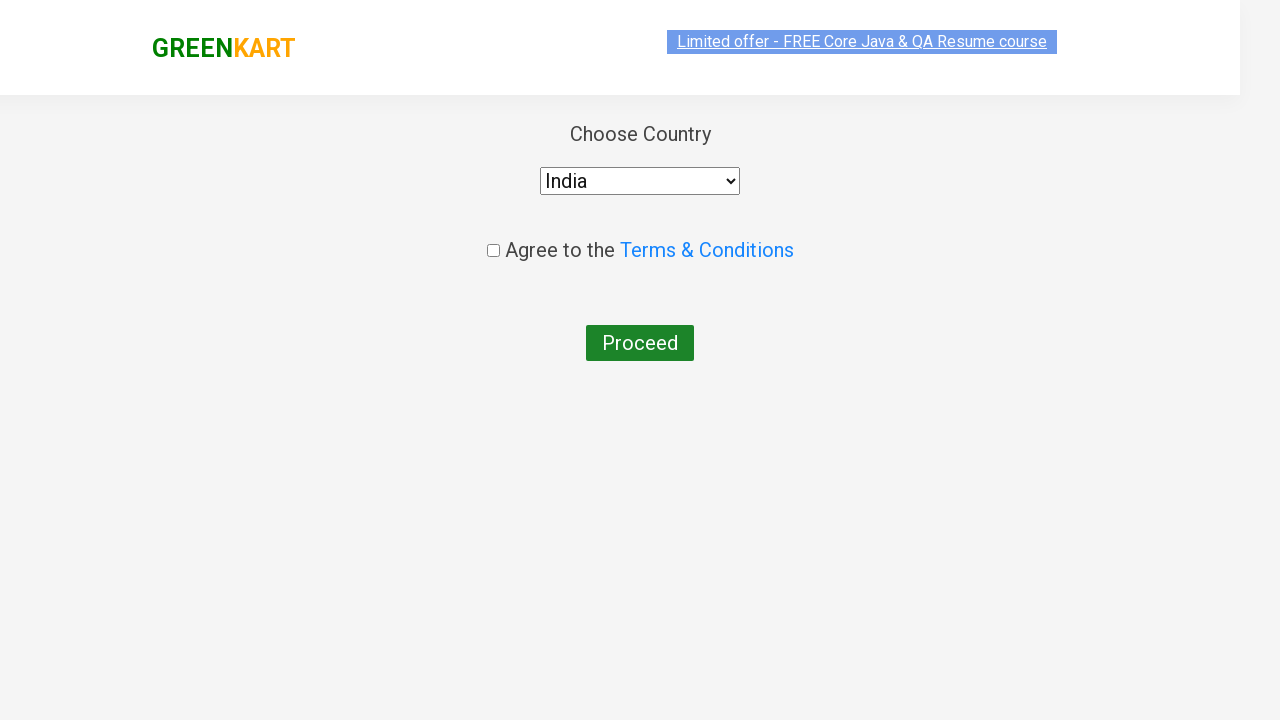

Checked terms and conditions checkbox at (493, 246) on input[type='checkbox']
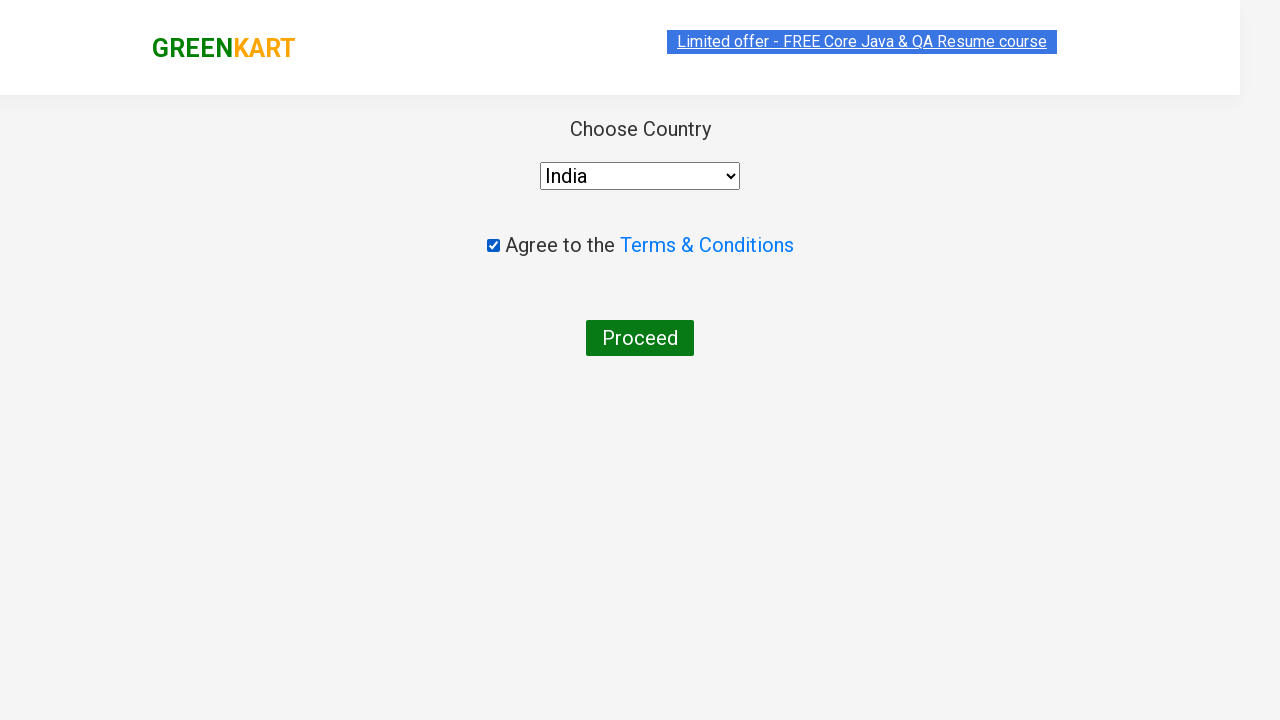

Clicked 'Proceed' button to complete order at (640, 338) on button:text-matches('Proceed')
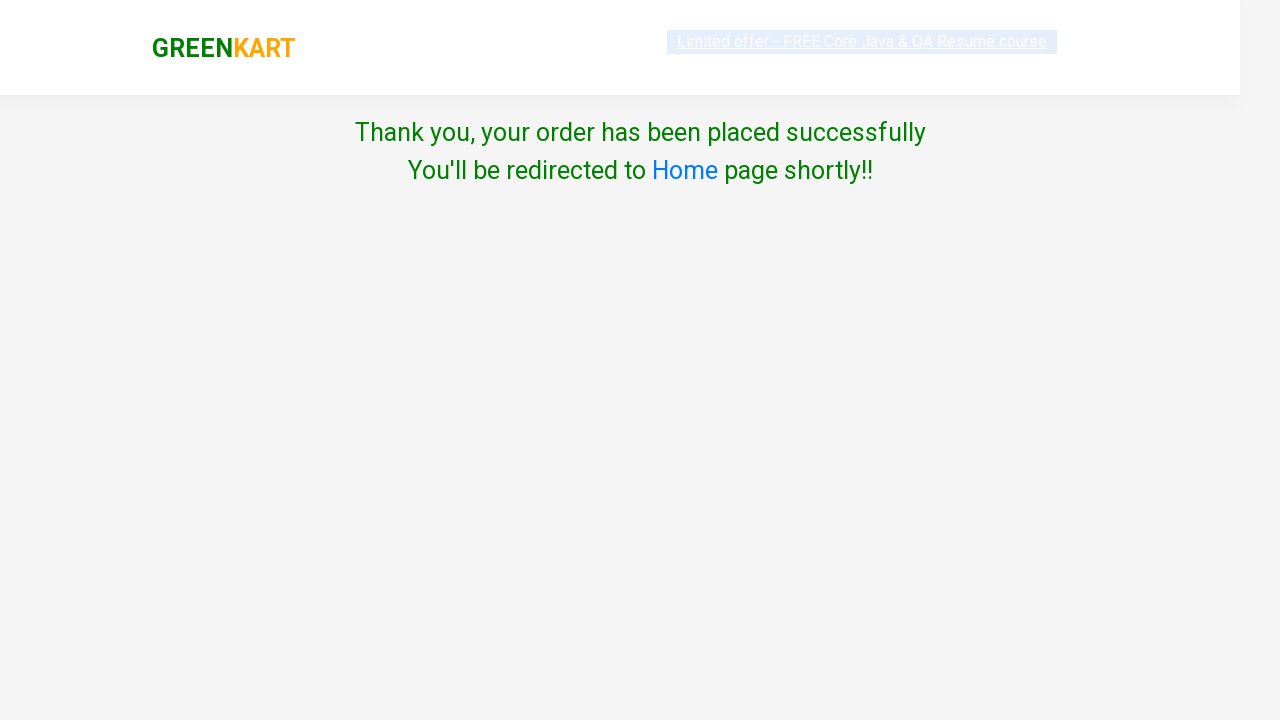

Order completion page loaded successfully
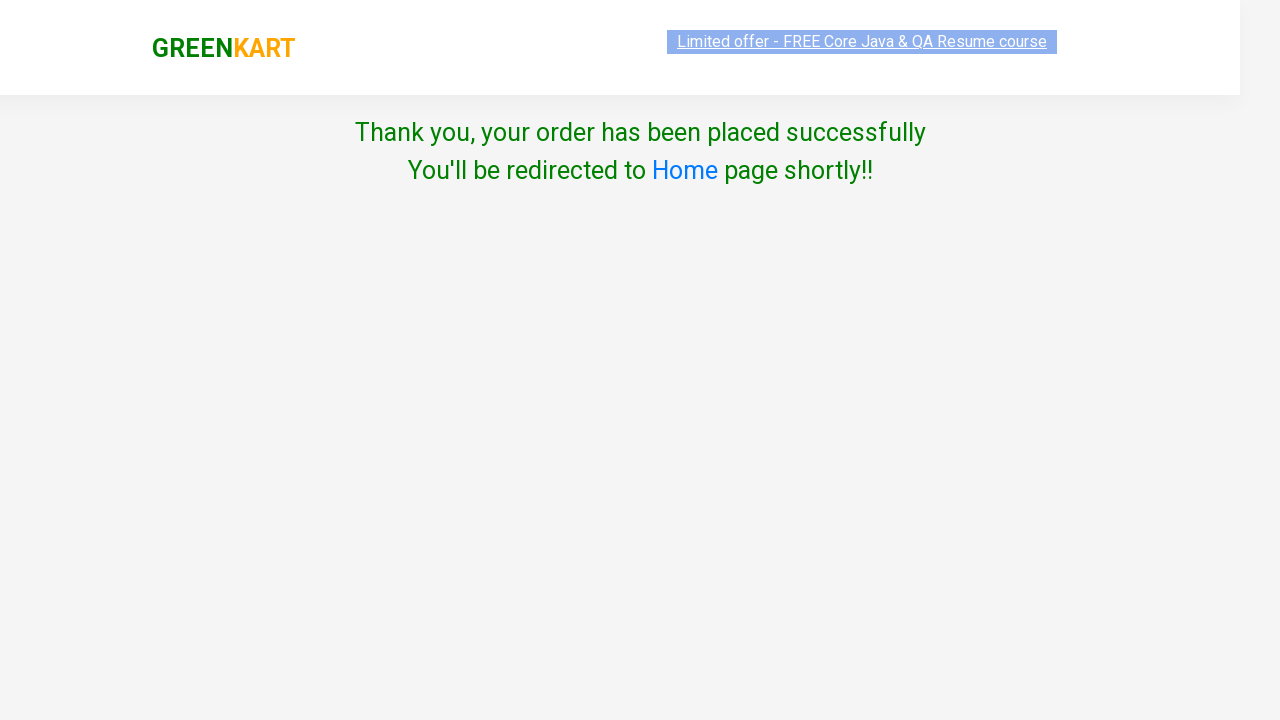

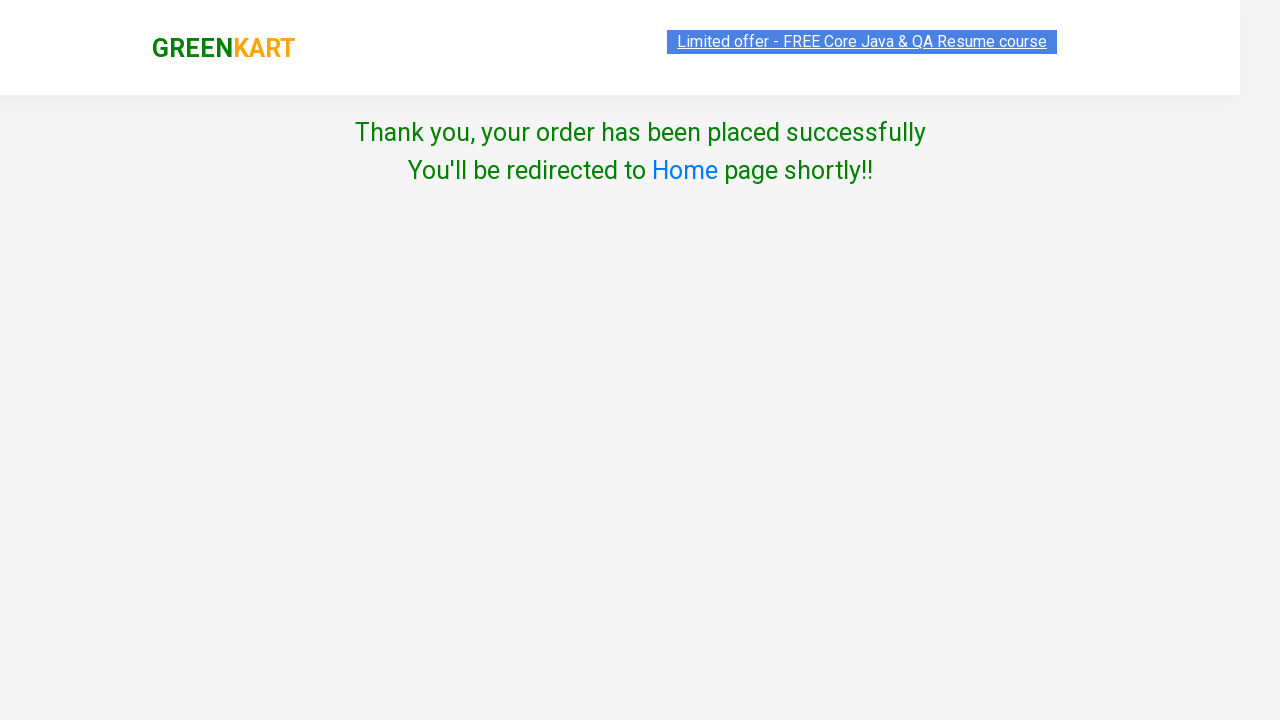